Navigates to a Selenium practice page and accesses a Shadow DOM element to retrieve its shadow root for further interaction

Starting URL: https://selectorshub.com/xpath-practice-page/

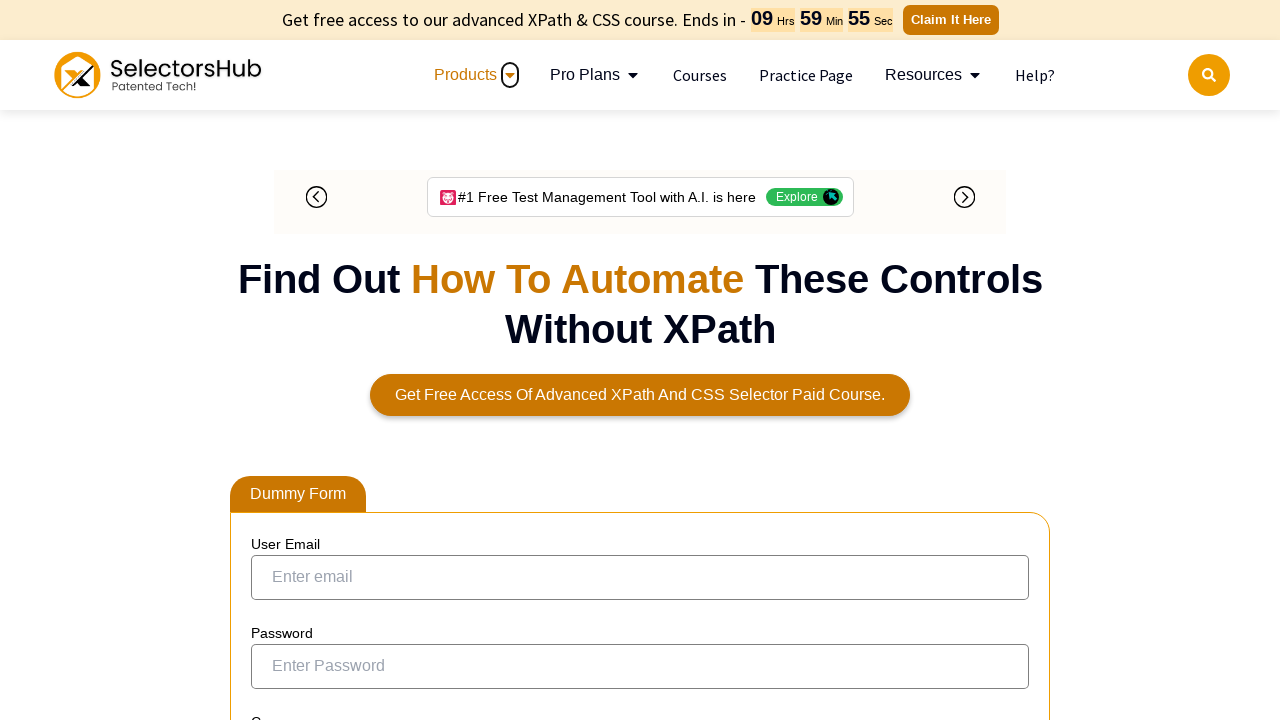

Waited for shadow DOM host element div#userName to be present
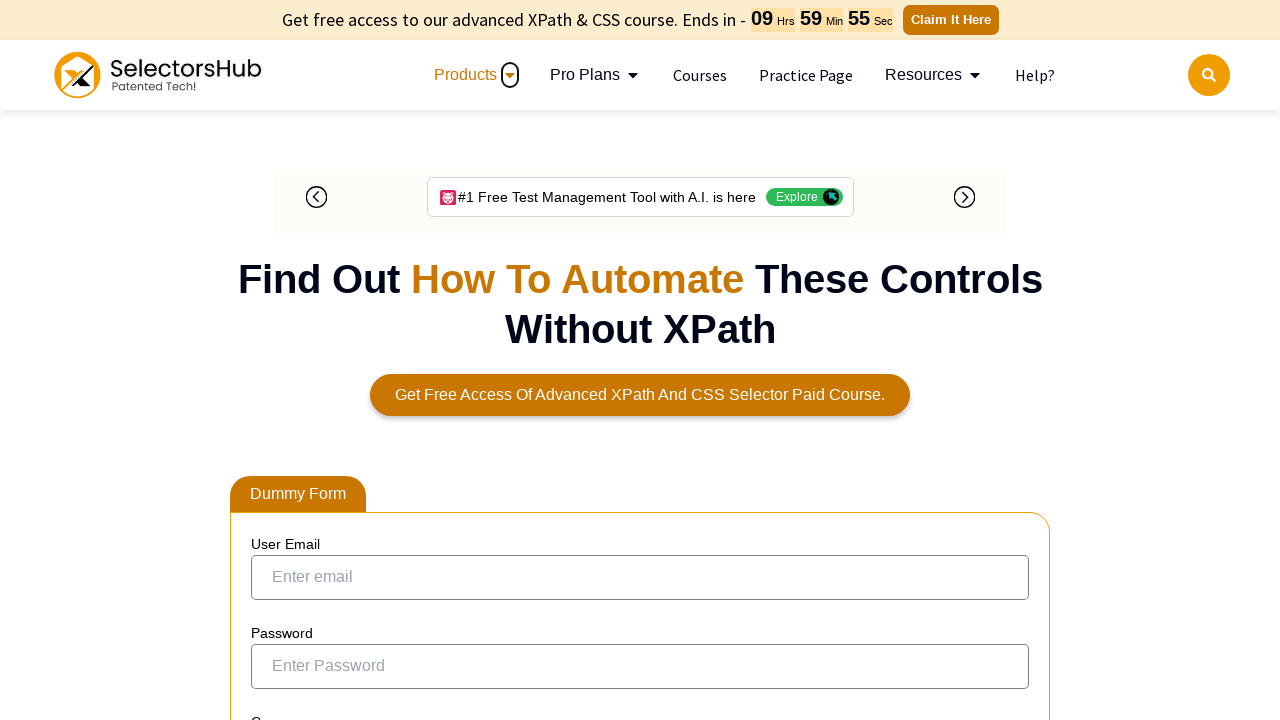

Located shadow DOM host element div#userName
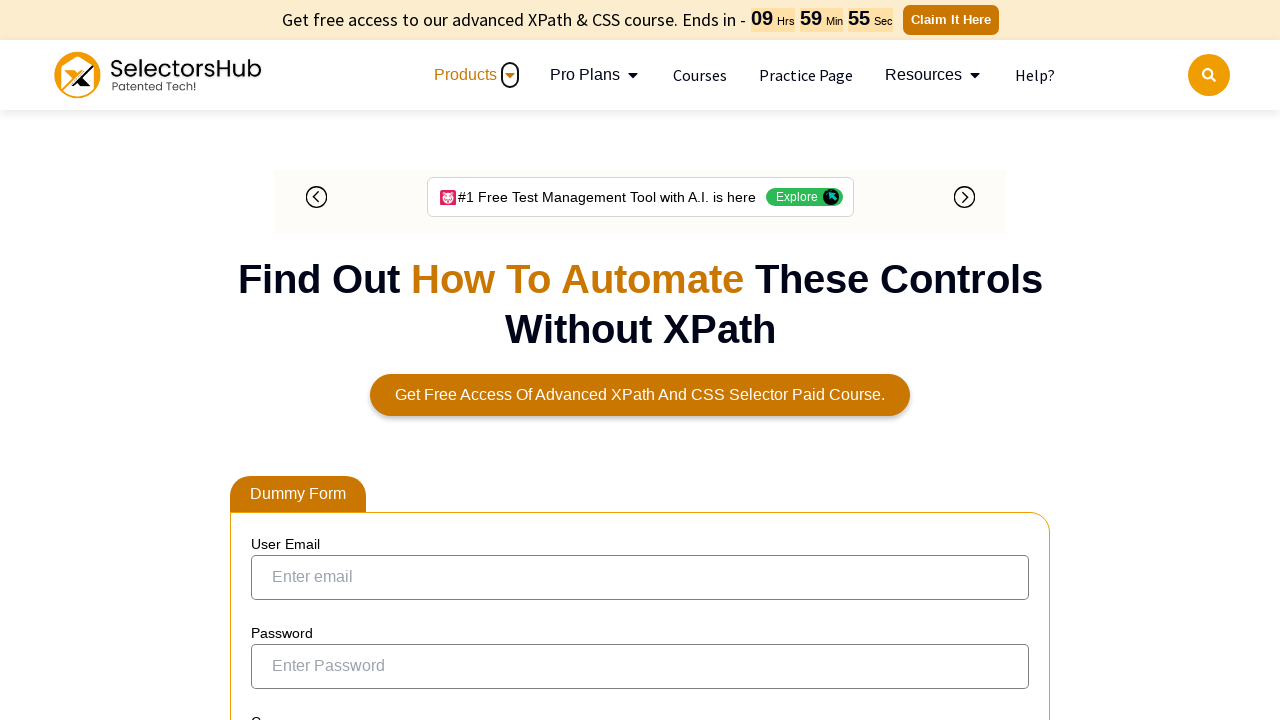

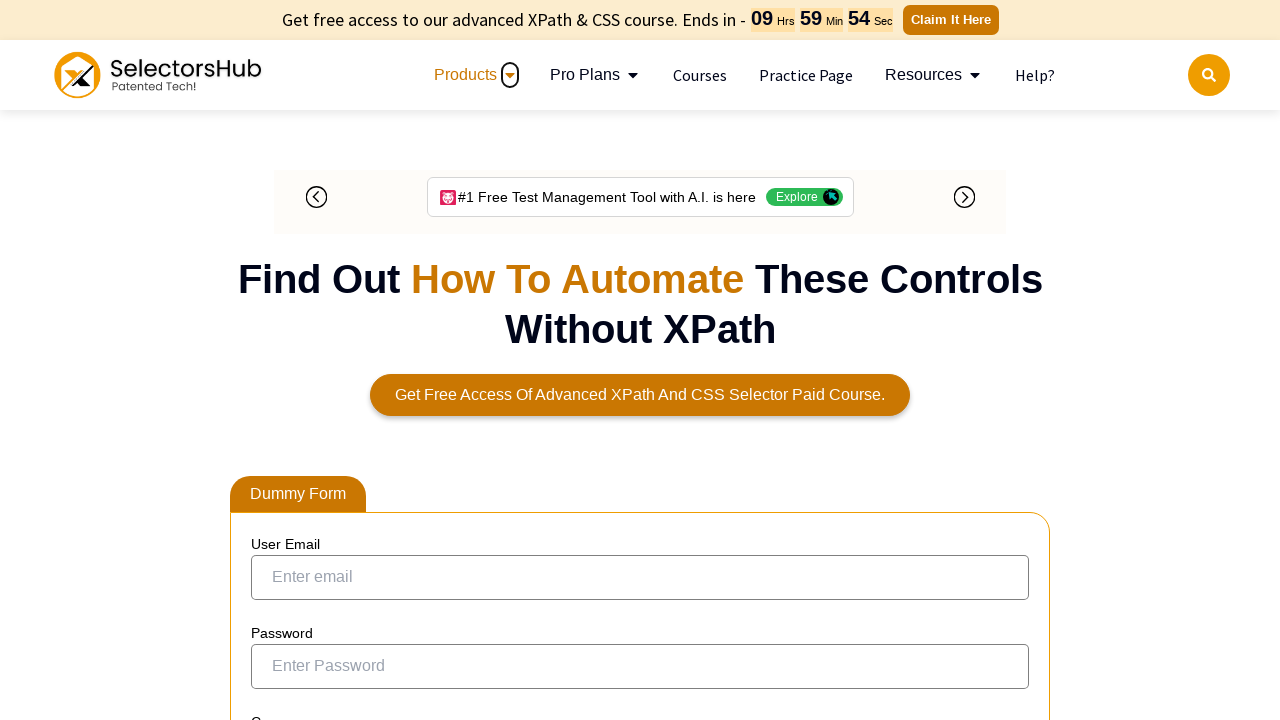